Tests drag and drop functionality by dragging a draggable element onto a droppable target element

Starting URL: https://www.selenium.dev/selenium/web/mouse_interaction.html

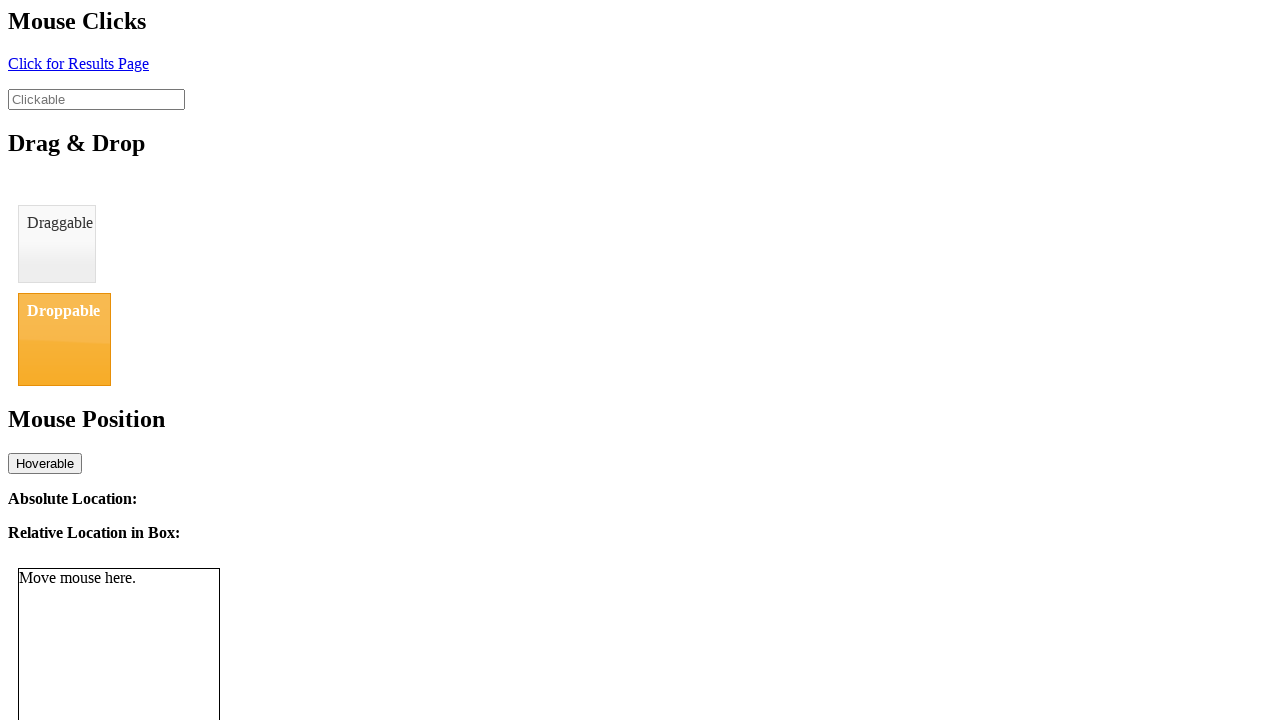

Located draggable element with id 'draggable'
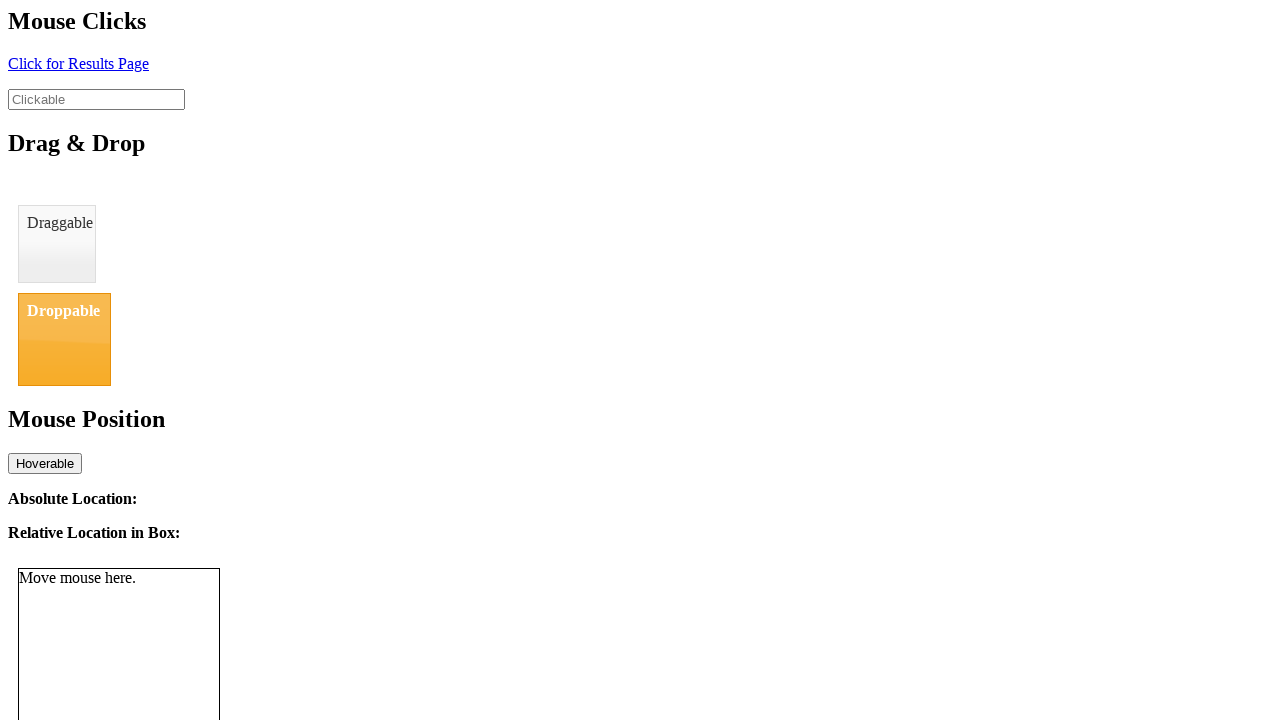

Located droppable target element with id 'droppable'
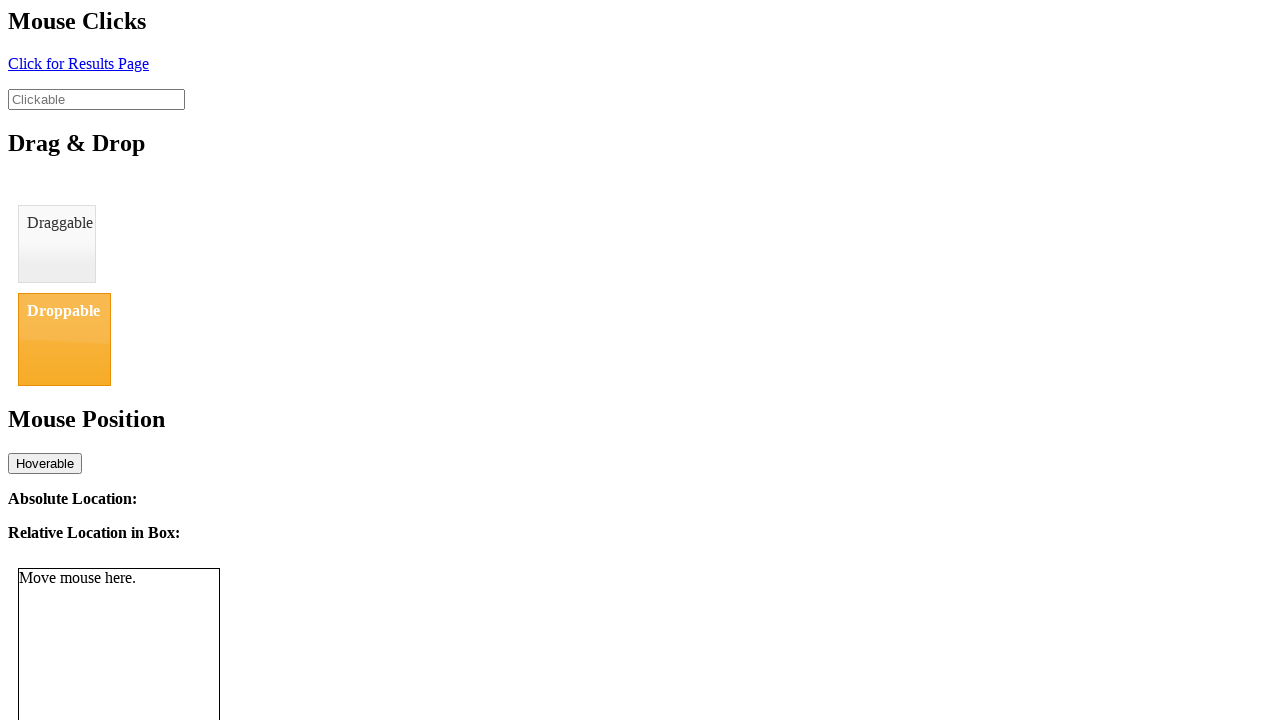

Dragged draggable element onto droppable target at (64, 339)
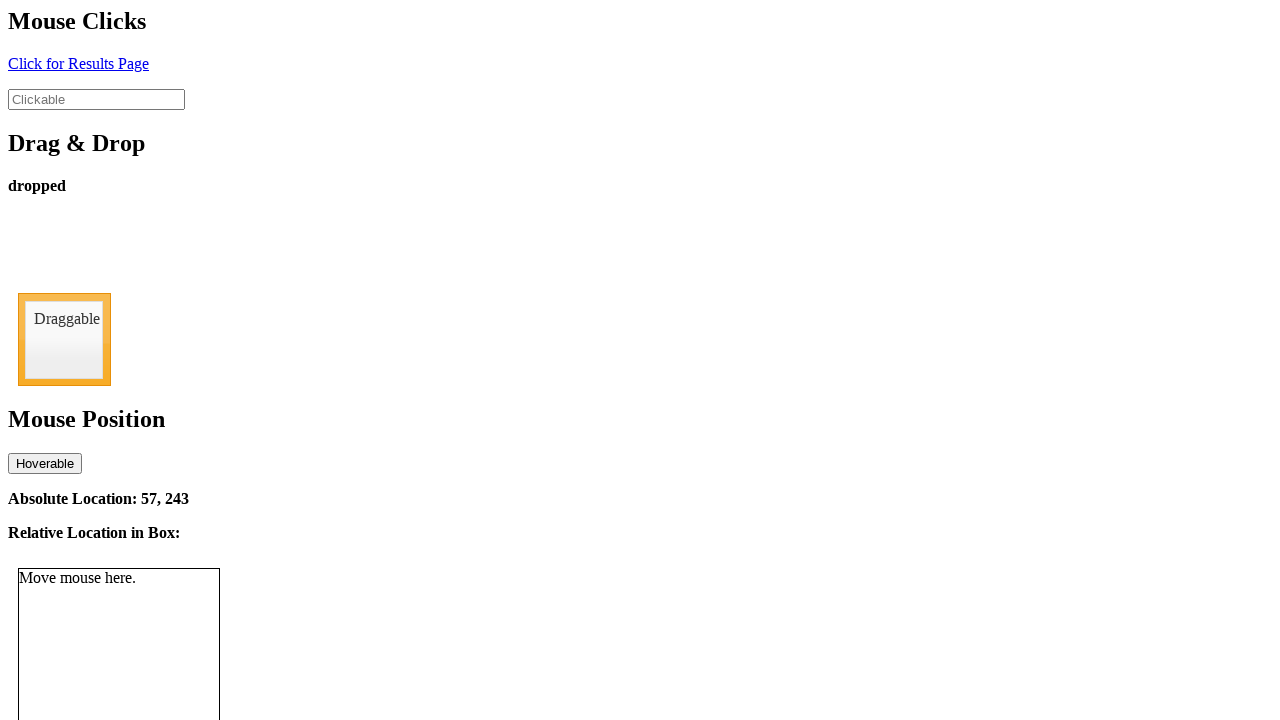

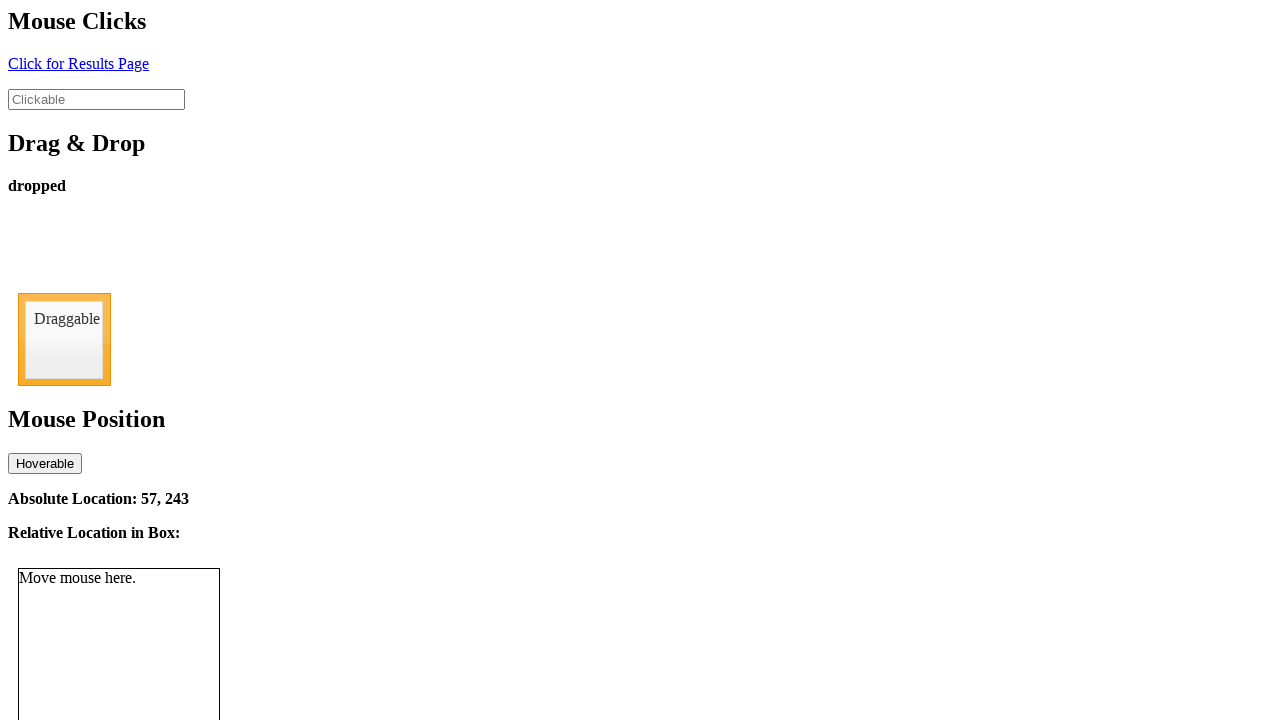